Tests dropdown selection functionality for both single and multiple select dropdowns

Starting URL: https://demoqa.com/select-menu

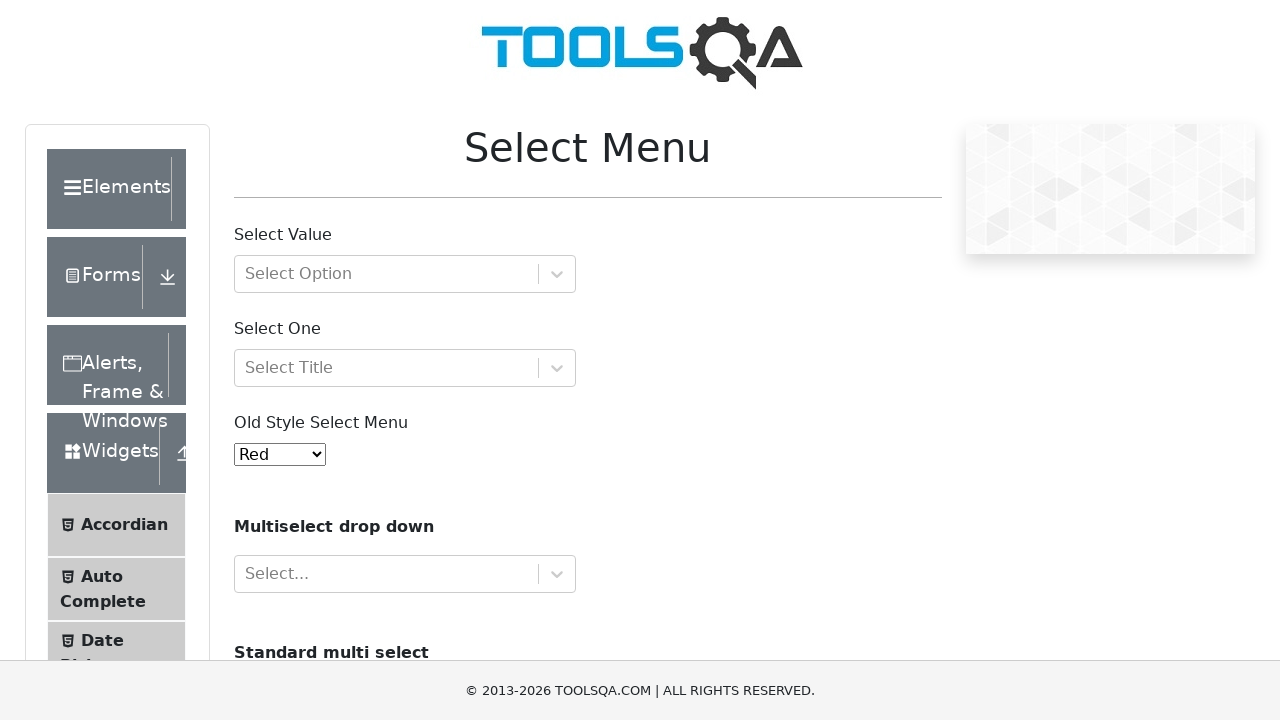

Selected option '1' from single select dropdown on #oldSelectMenu
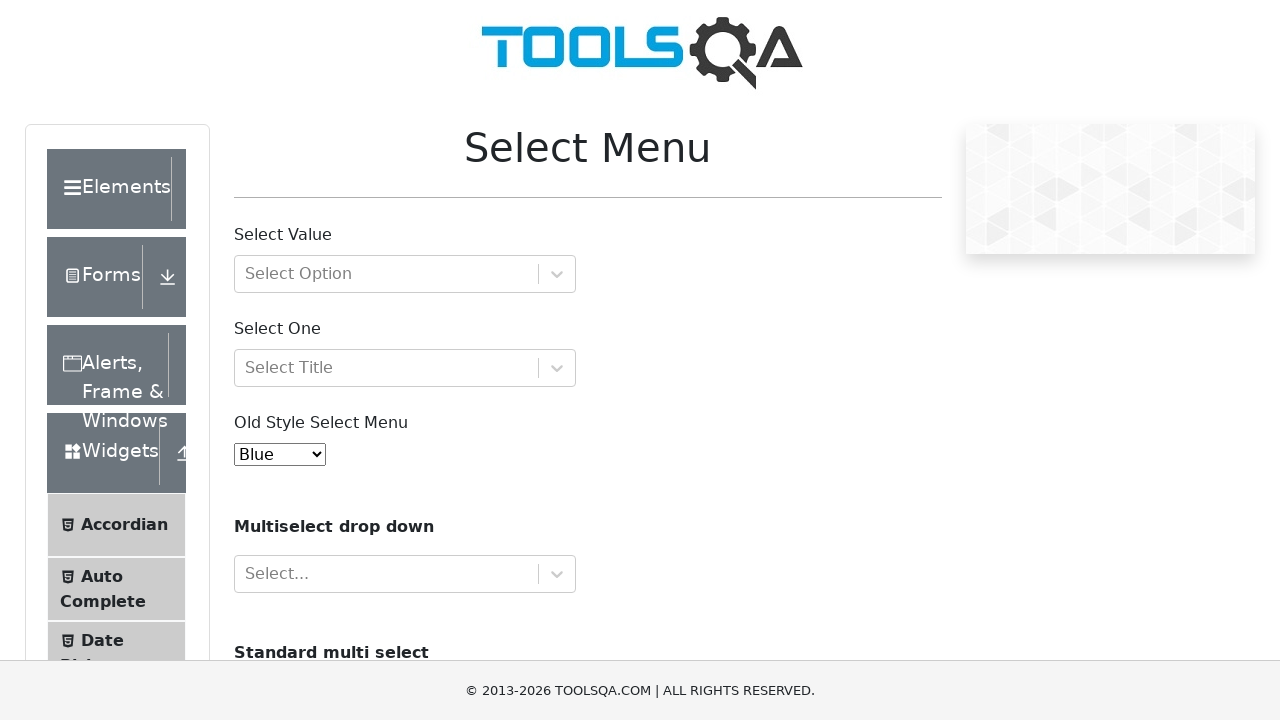

Selected multiple options 'volvo' and 'audi' from multi-select dropdown on #cars
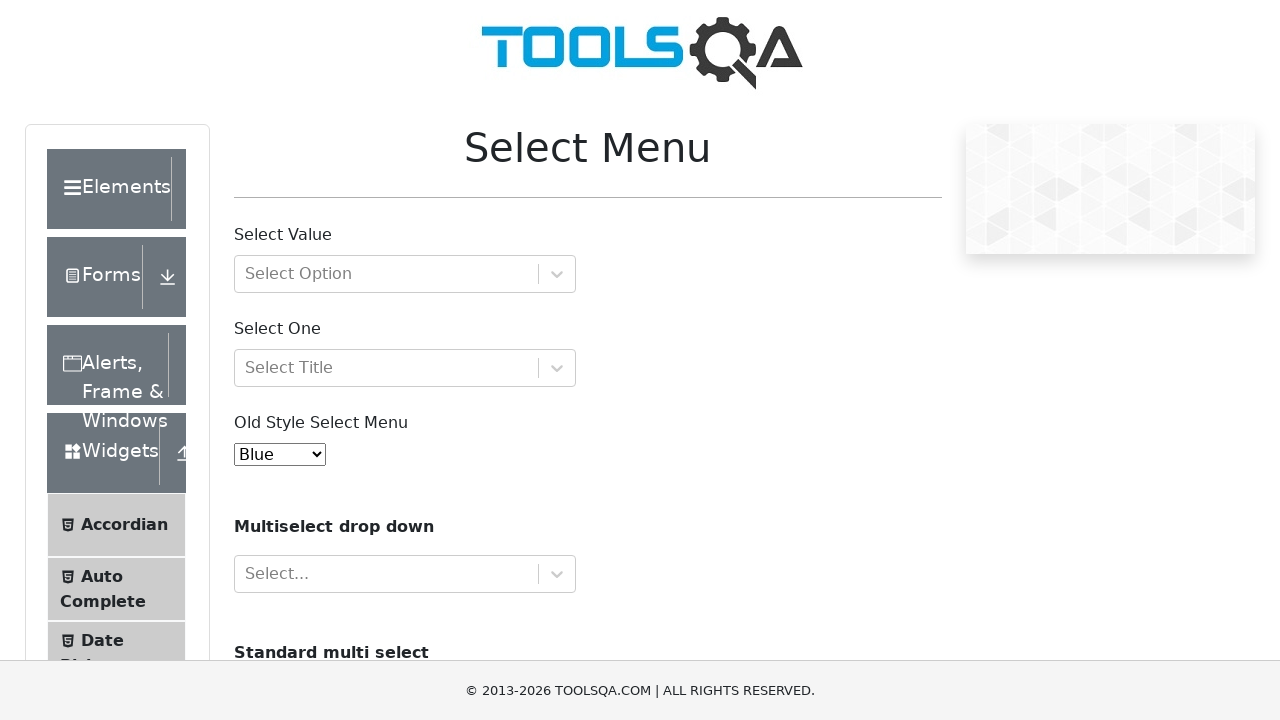

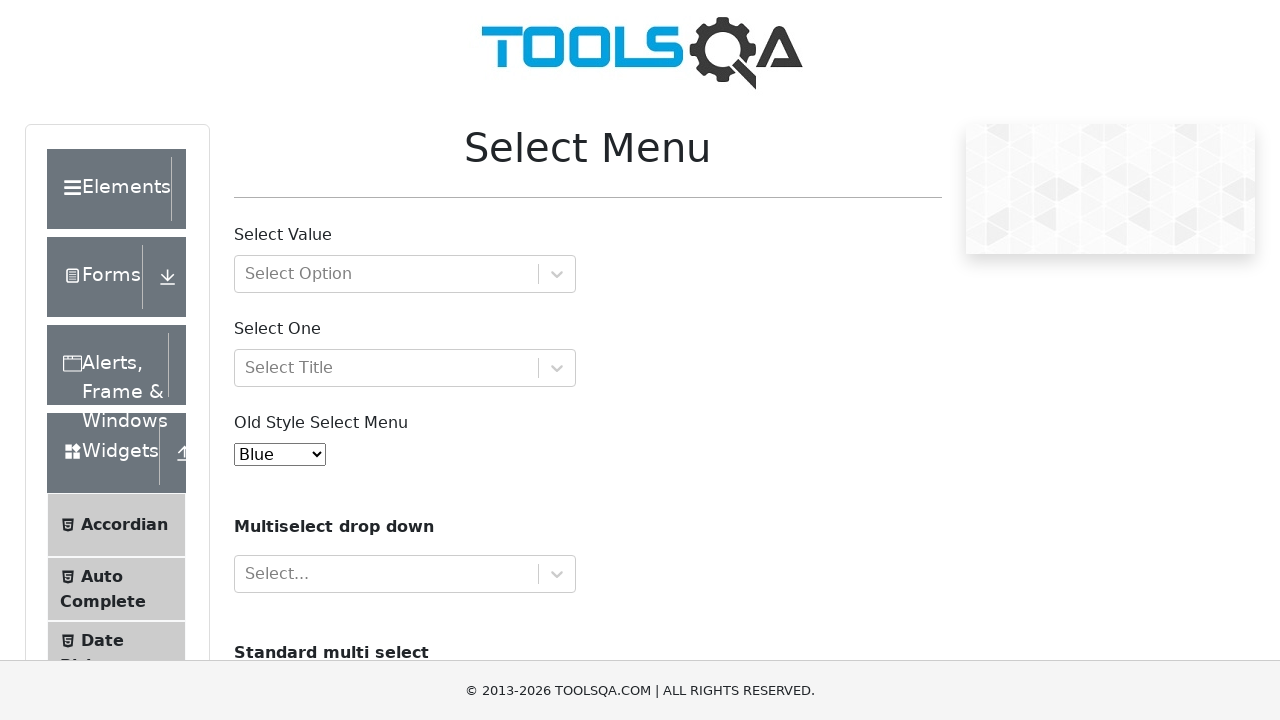